Navigates to Test Automation University learning paths page and retrieves the position and dimensions of the TAU logo element

Starting URL: https://testautomationu.applitools.com/learningpaths.html

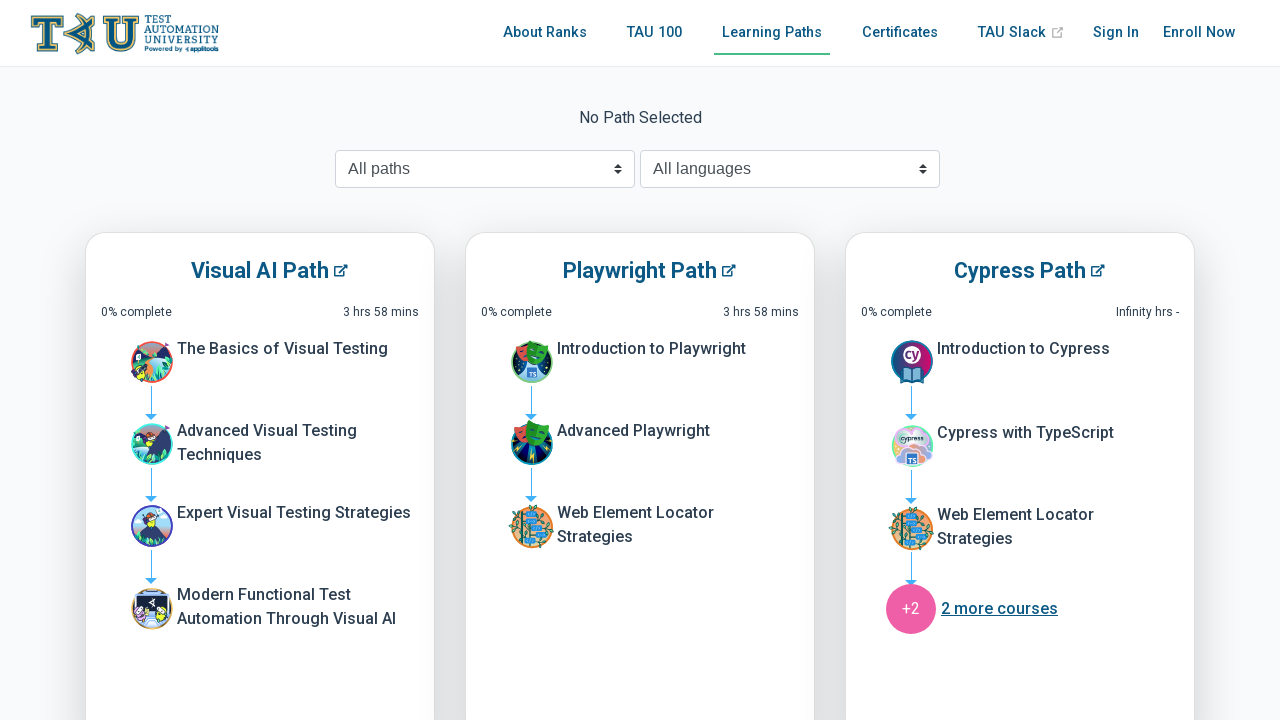

Navigated to Test Automation University learning paths page
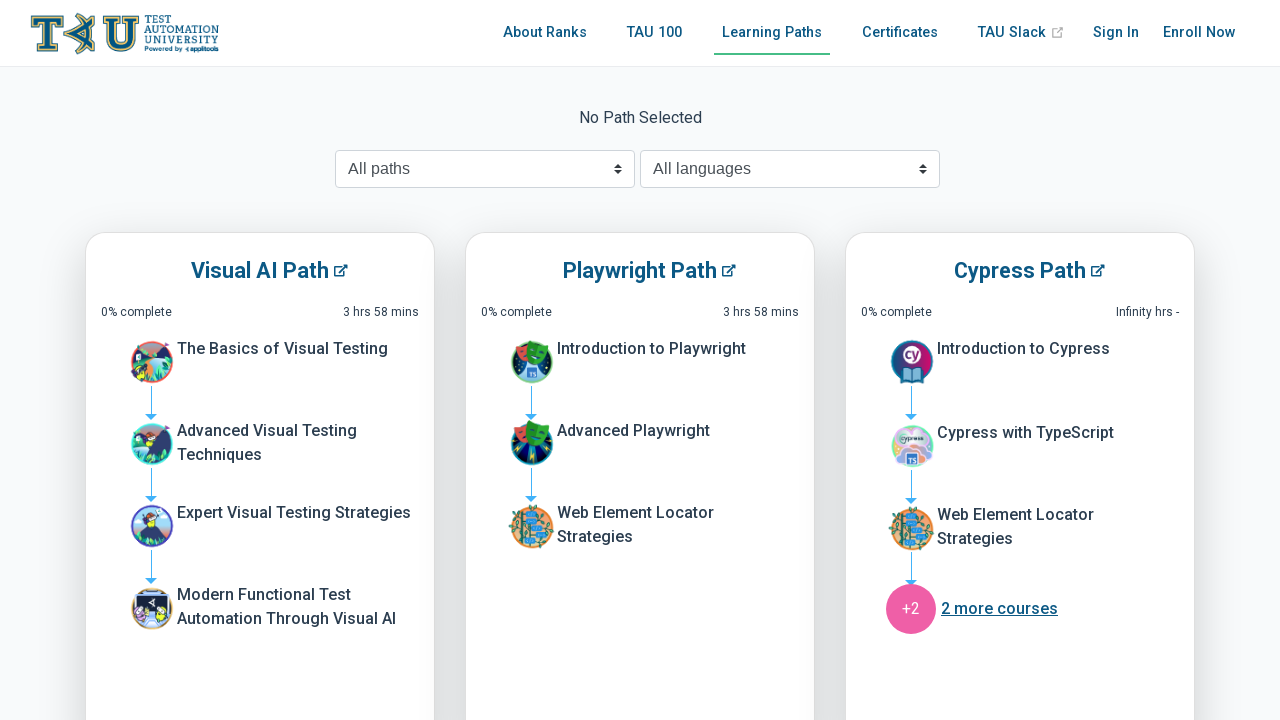

Located TAU logo element using XPath selector
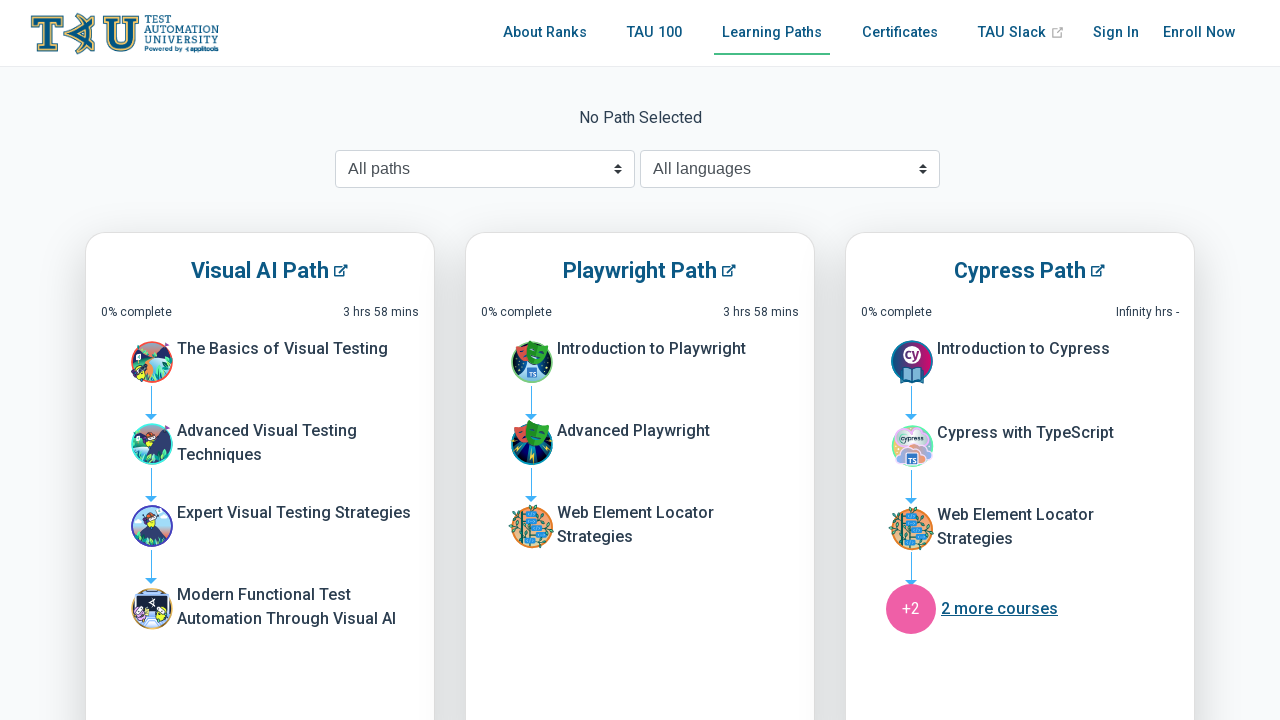

Retrieved bounding box of TAU logo element
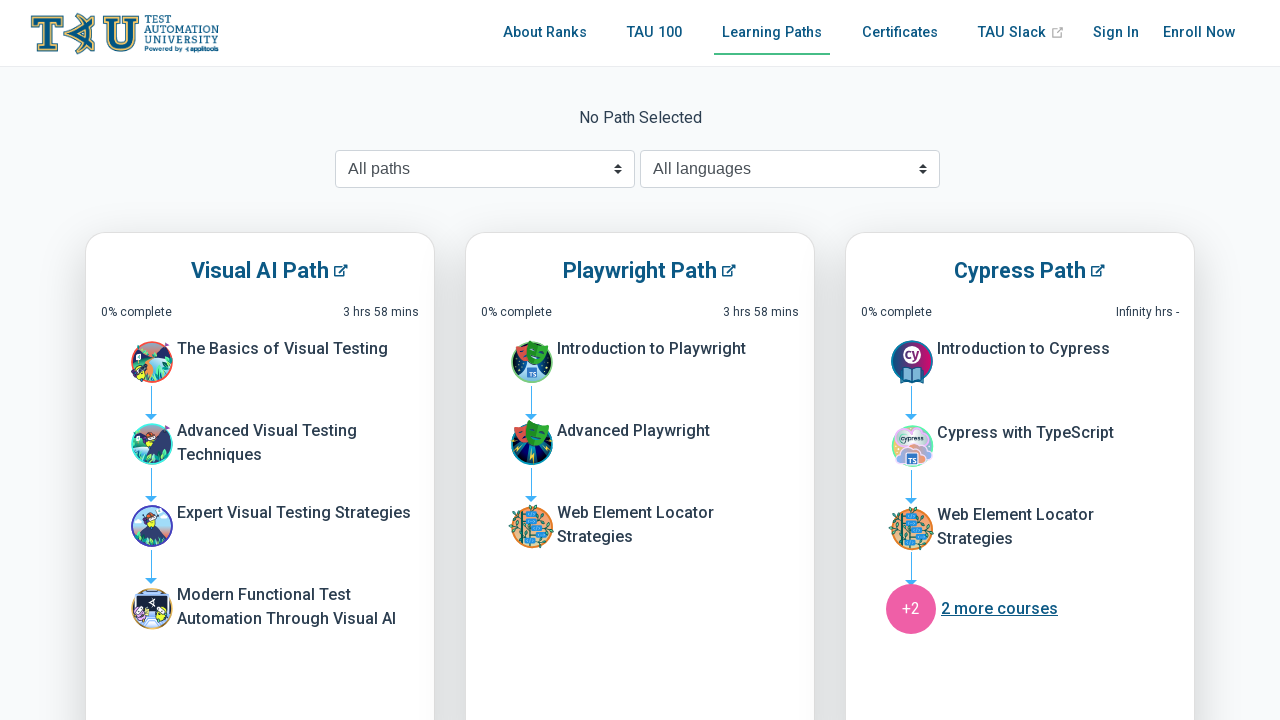

Retrieved TAU logo position and dimensions: x=24, y=11.1875, width=199.234375, height=44.796875
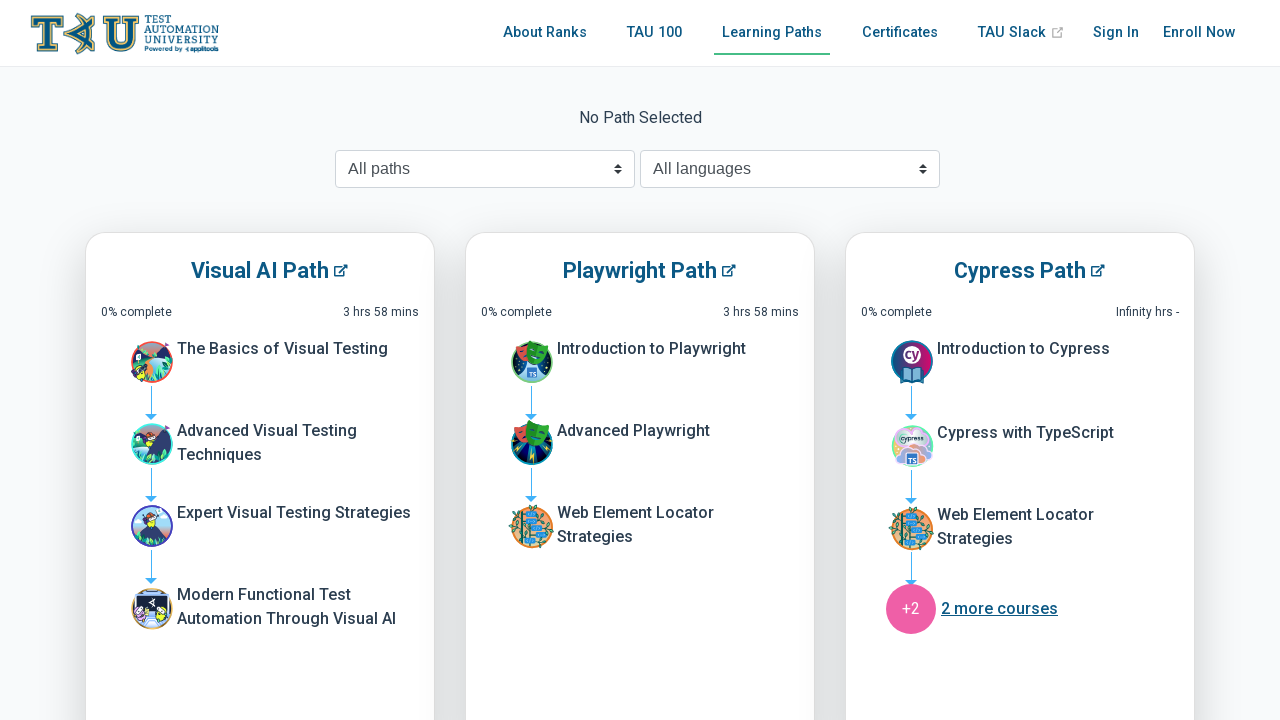

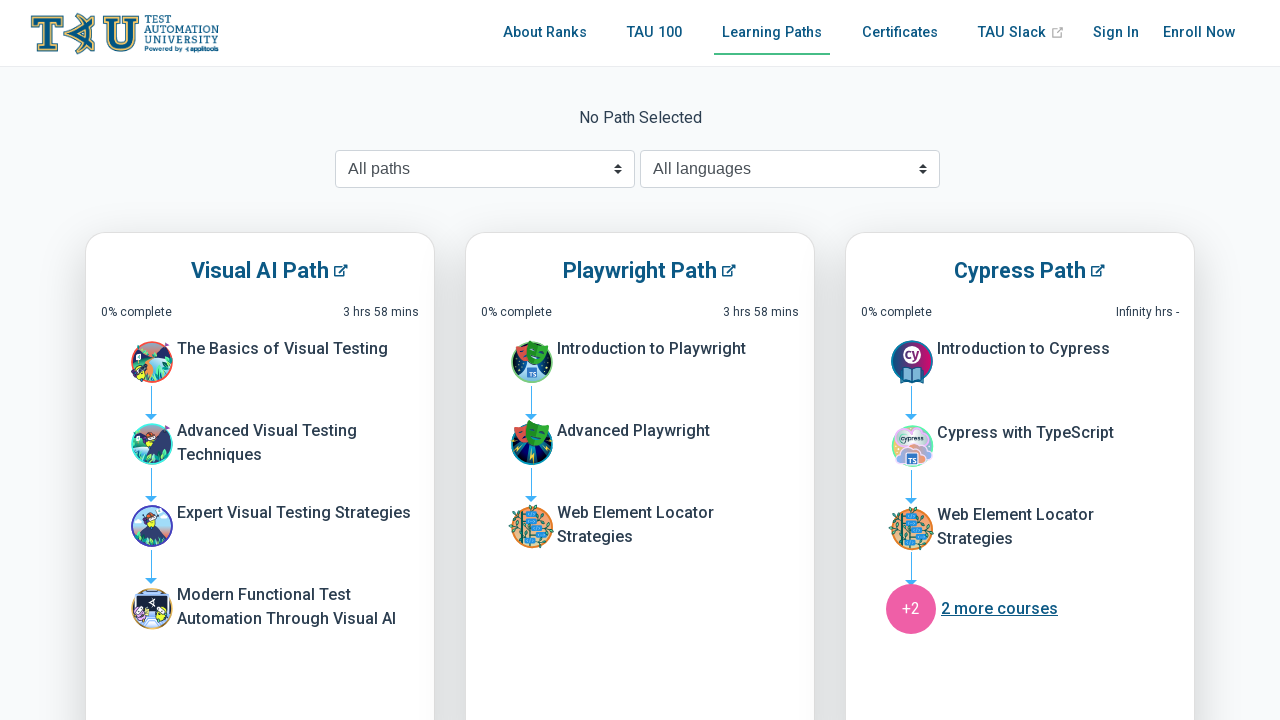